Tests basic browser navigation by visiting a homepage, navigating to a course listing page, resizing the window, refreshing the page, and using browser back/forward navigation

Starting URL: https://www.51zxw.net/

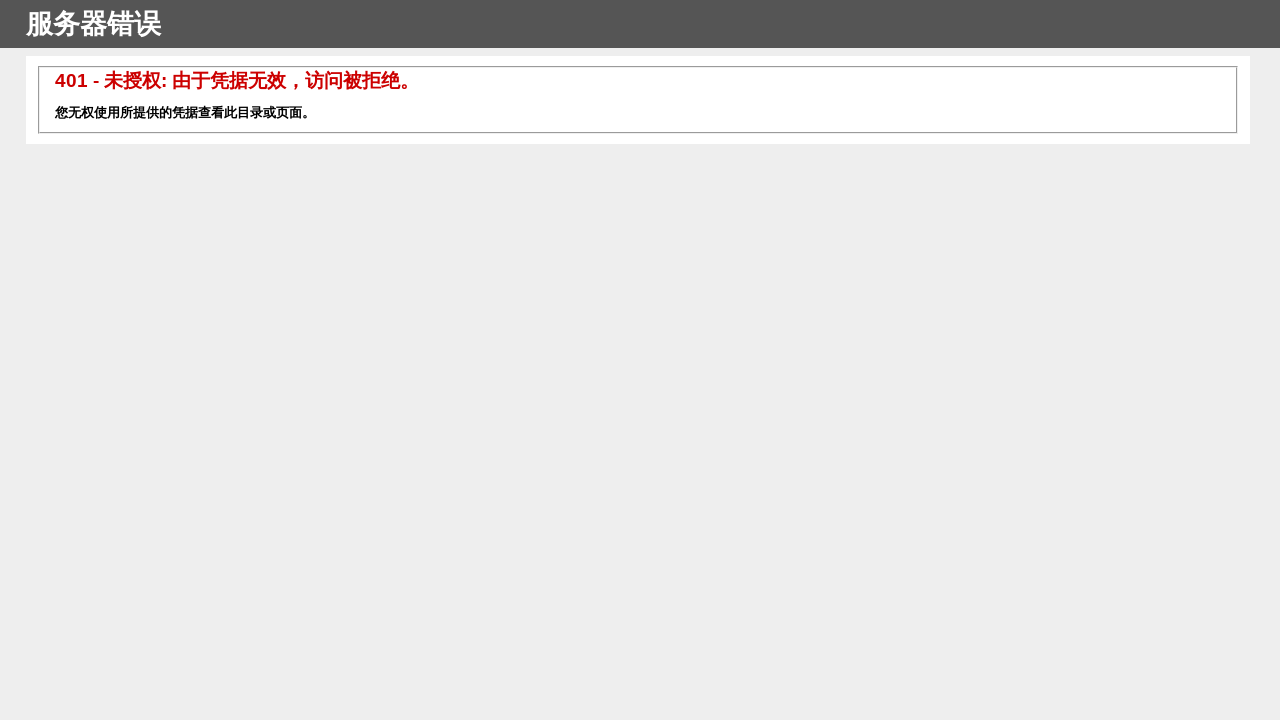

Set viewport to 1920x1080
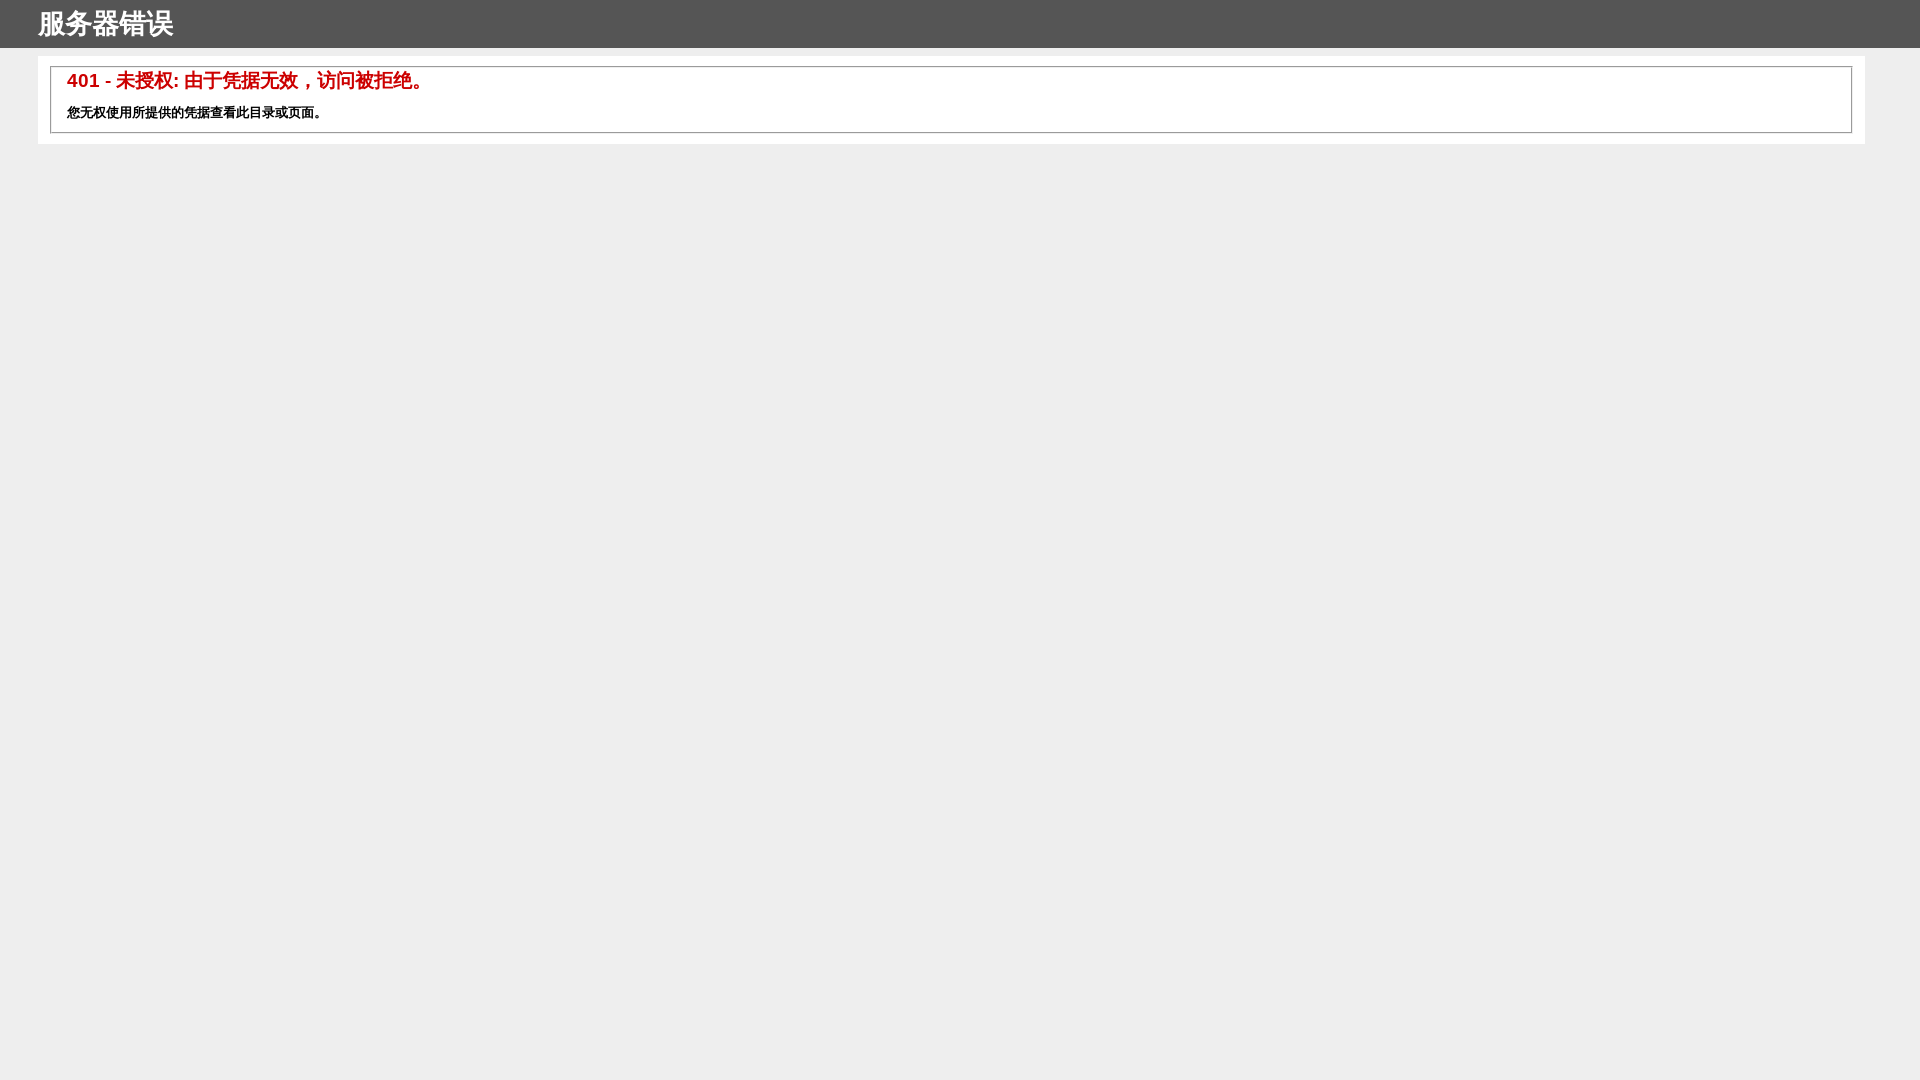

Navigated to course listing page
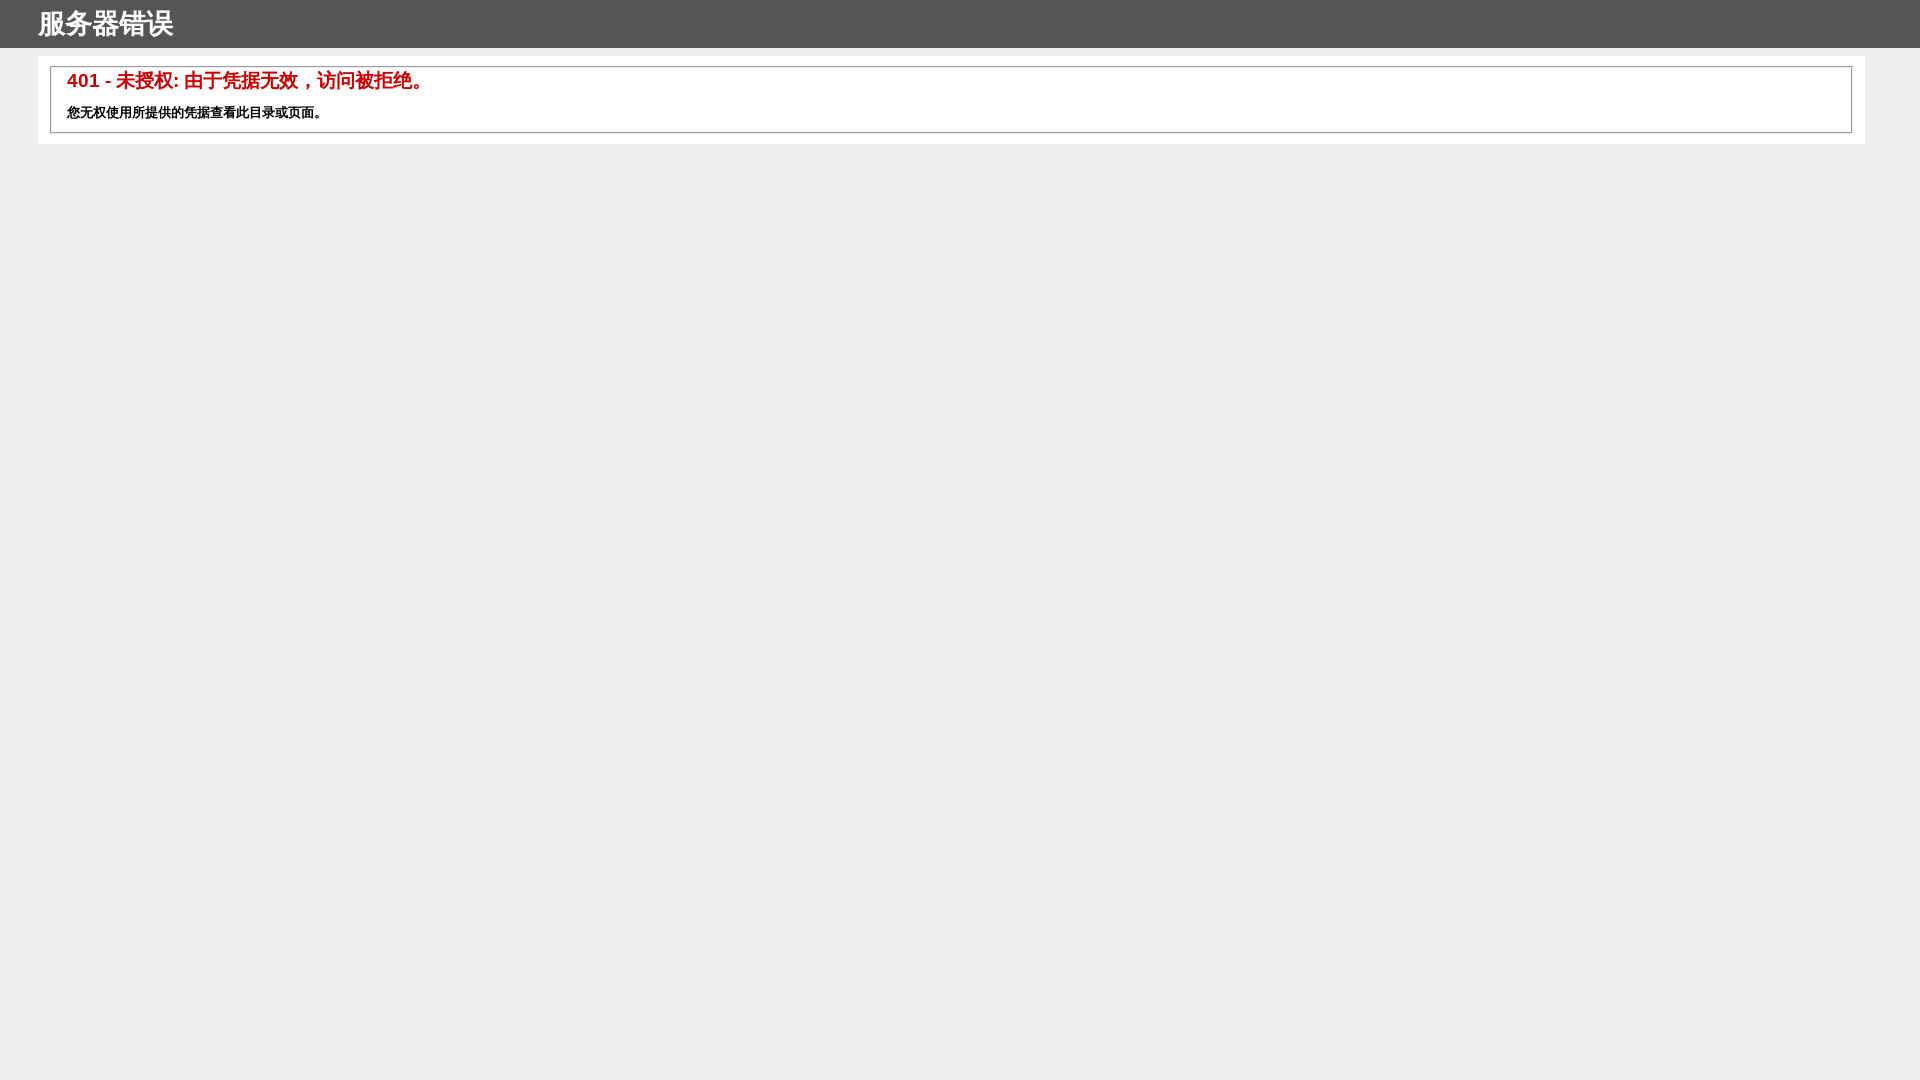

Resized viewport to 800x800
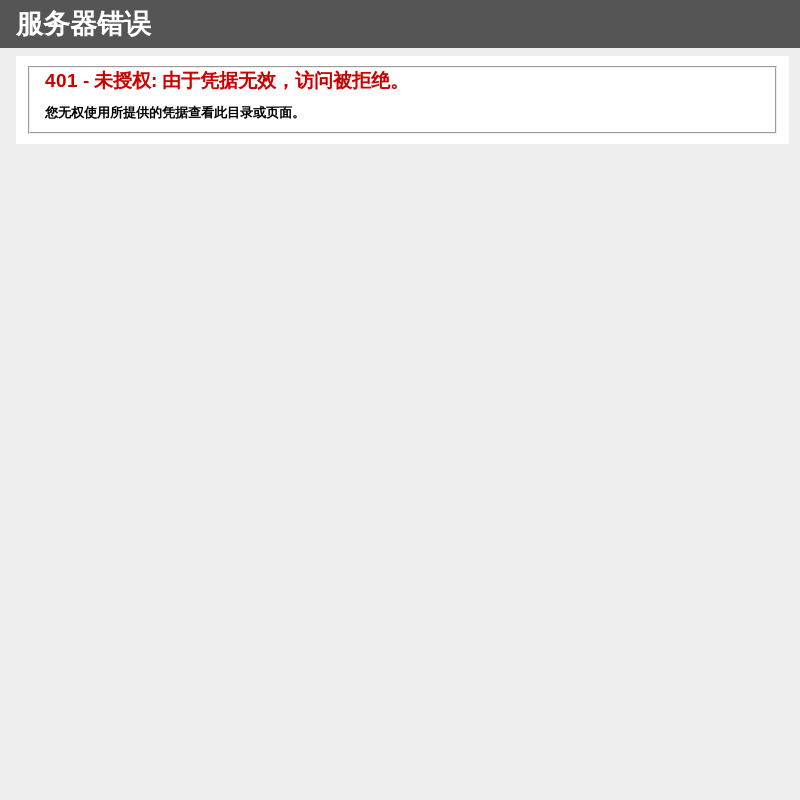

Refreshed the page
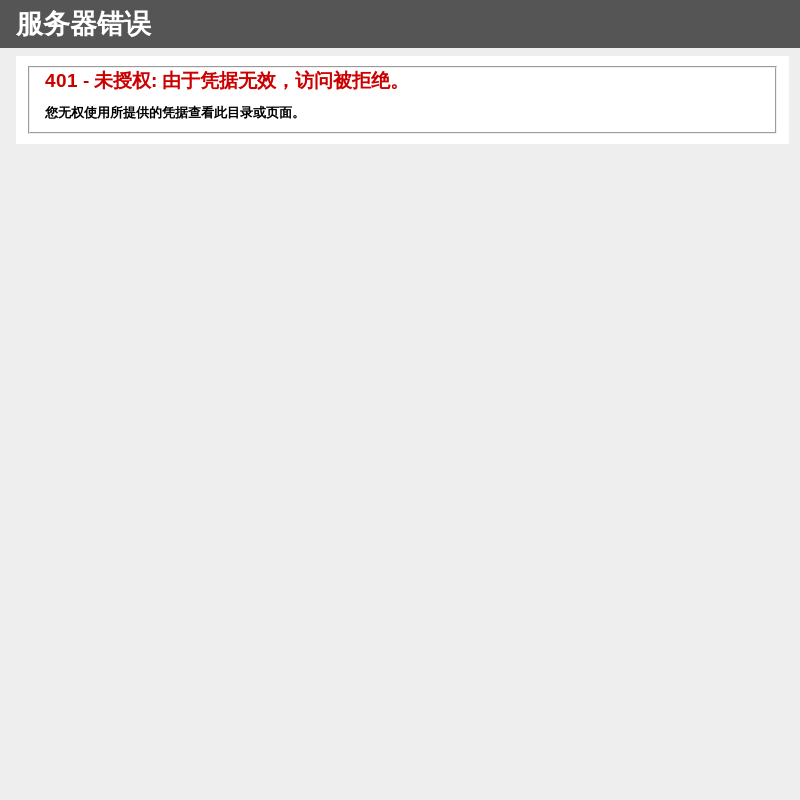

Navigated back to previous page
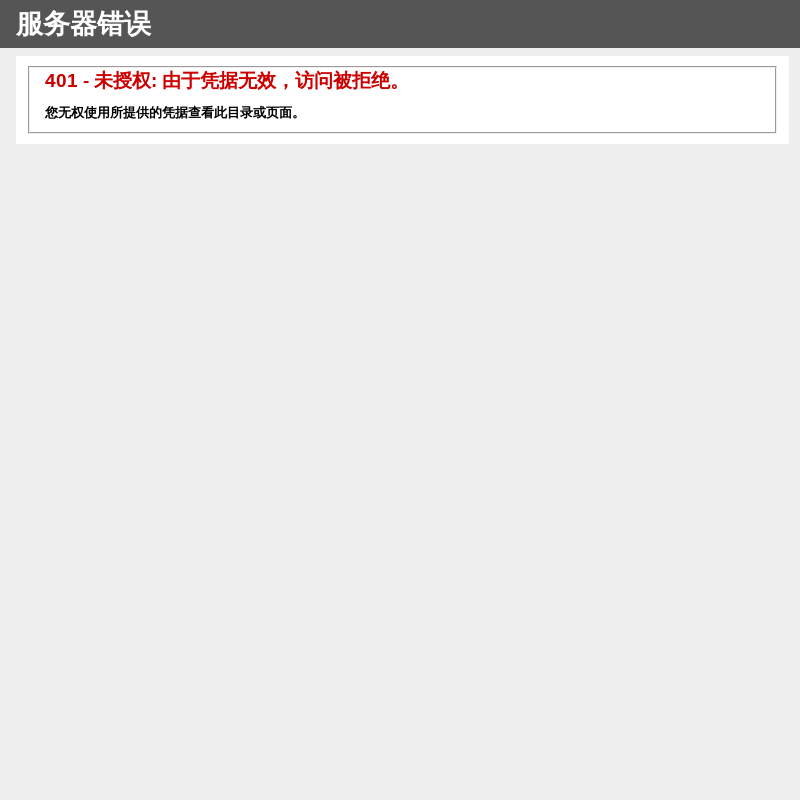

Navigated forward to course listing page
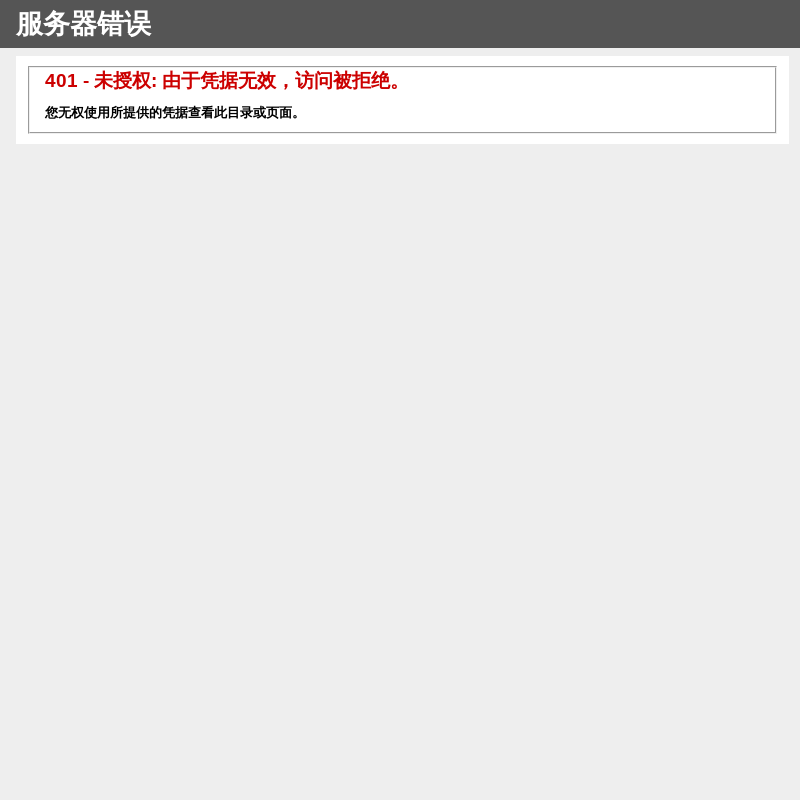

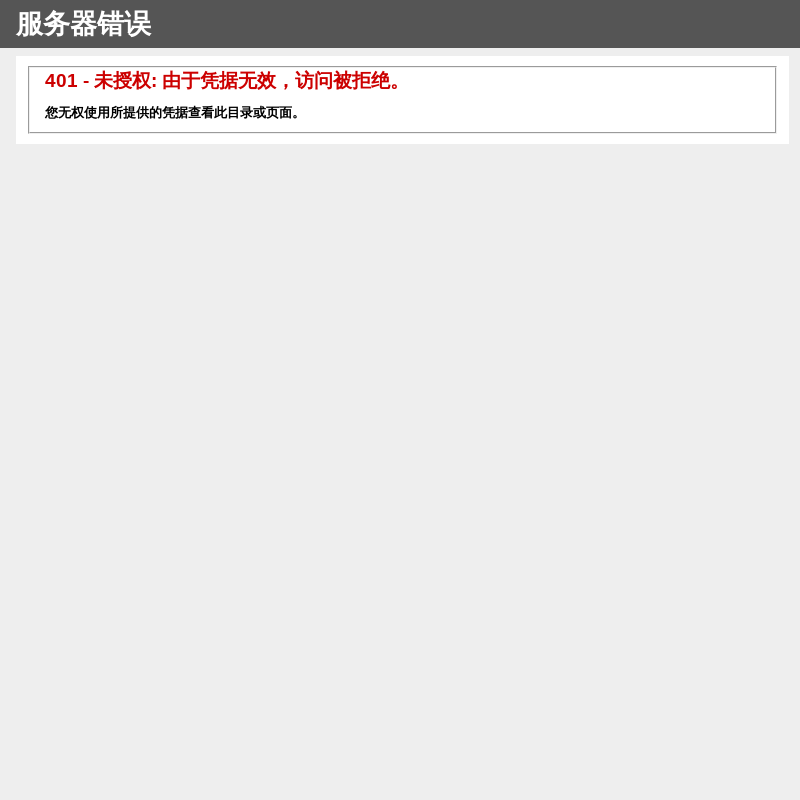